Tests dropdown first selected option functionality by checking default selection and then selecting Option 2

Starting URL: https://the-internet.herokuapp.com/dropdown

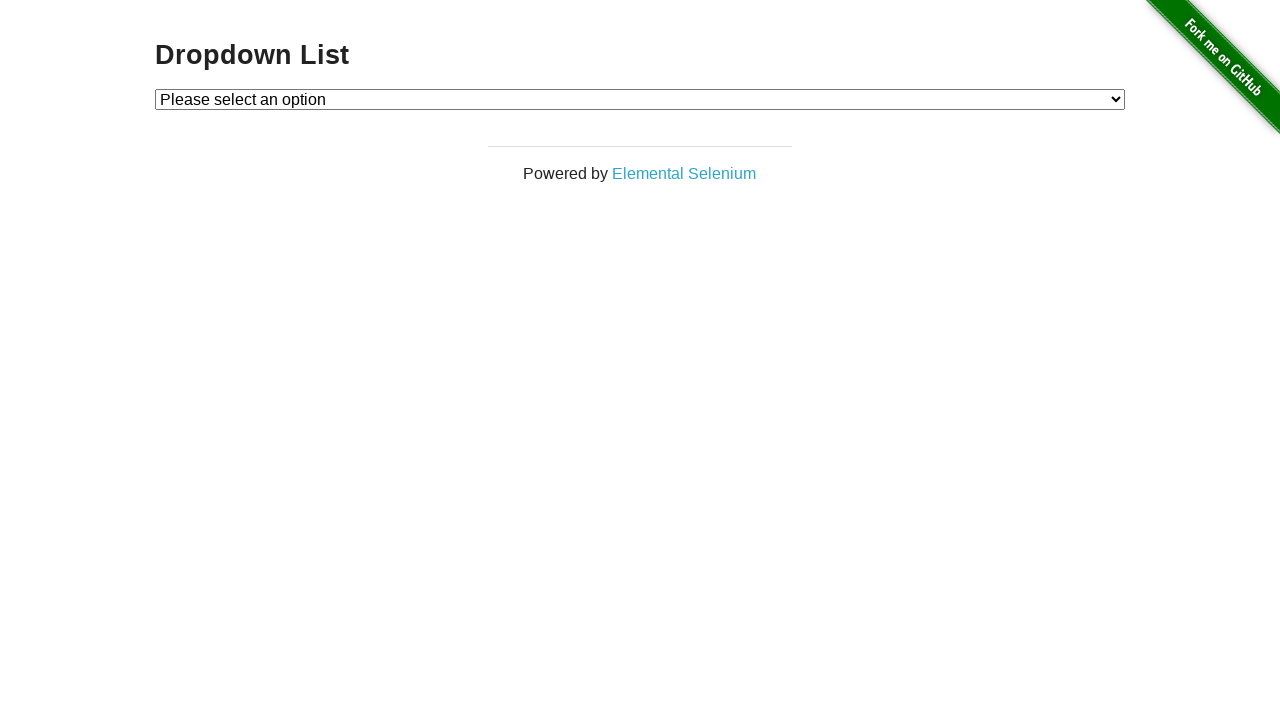

Waited for dropdown element to be present
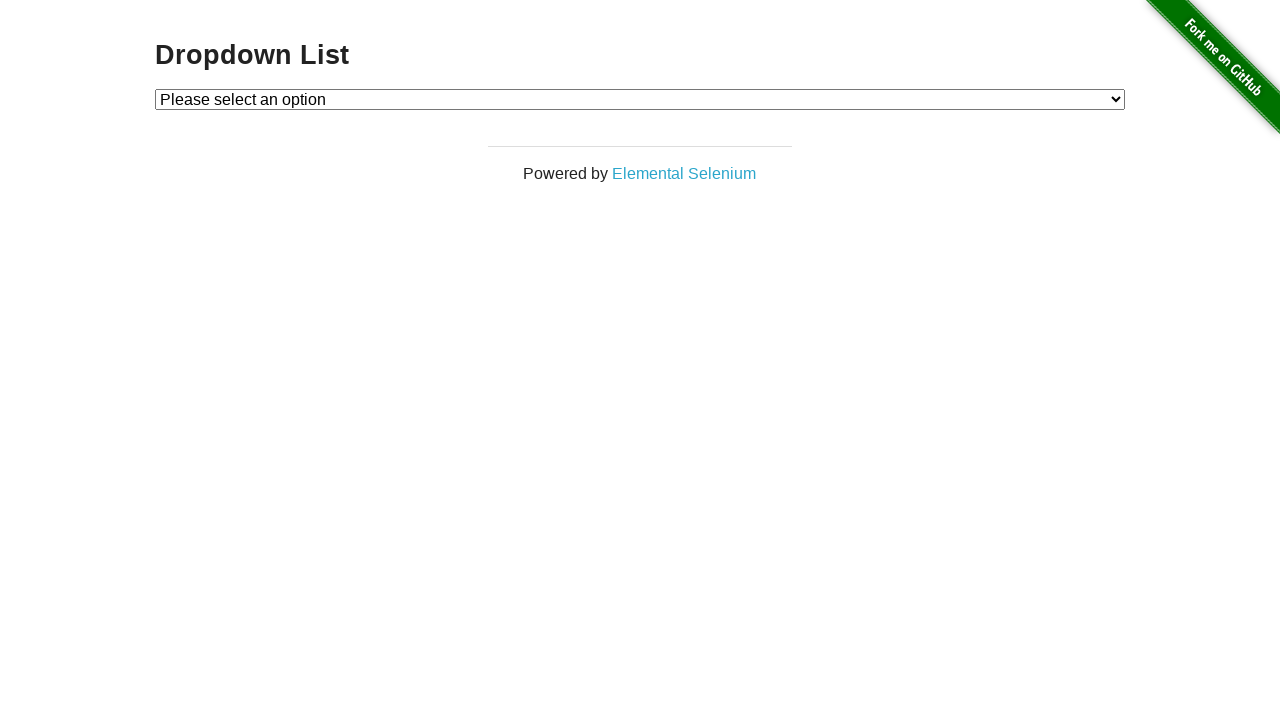

Selected 'Option 2' from the dropdown on #dropdown
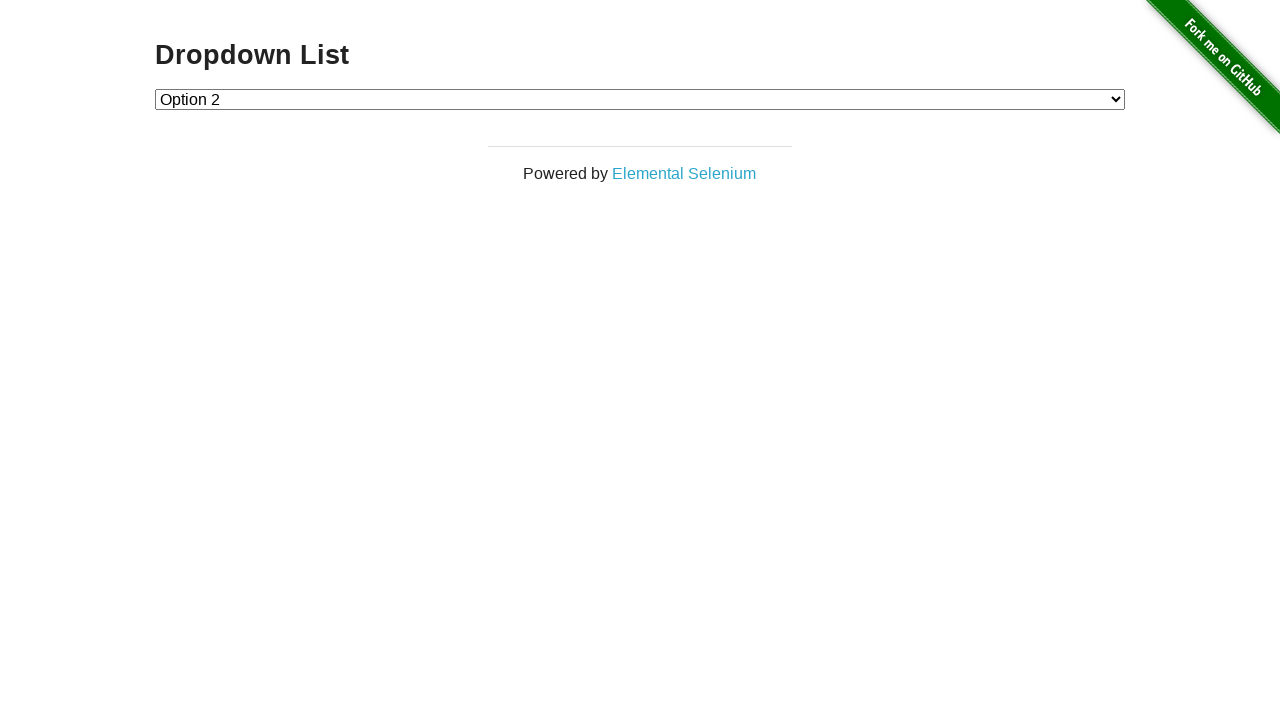

Retrieved the selected dropdown value
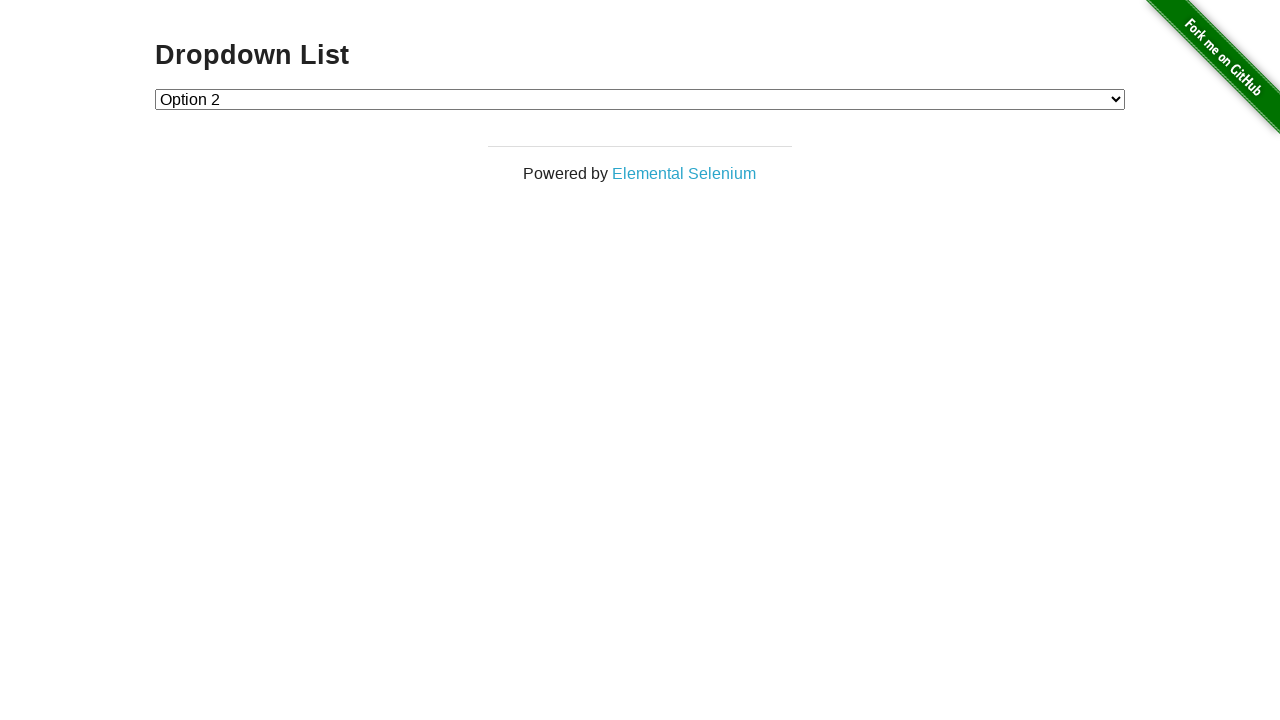

Verified that Option 2 is correctly selected (value='2')
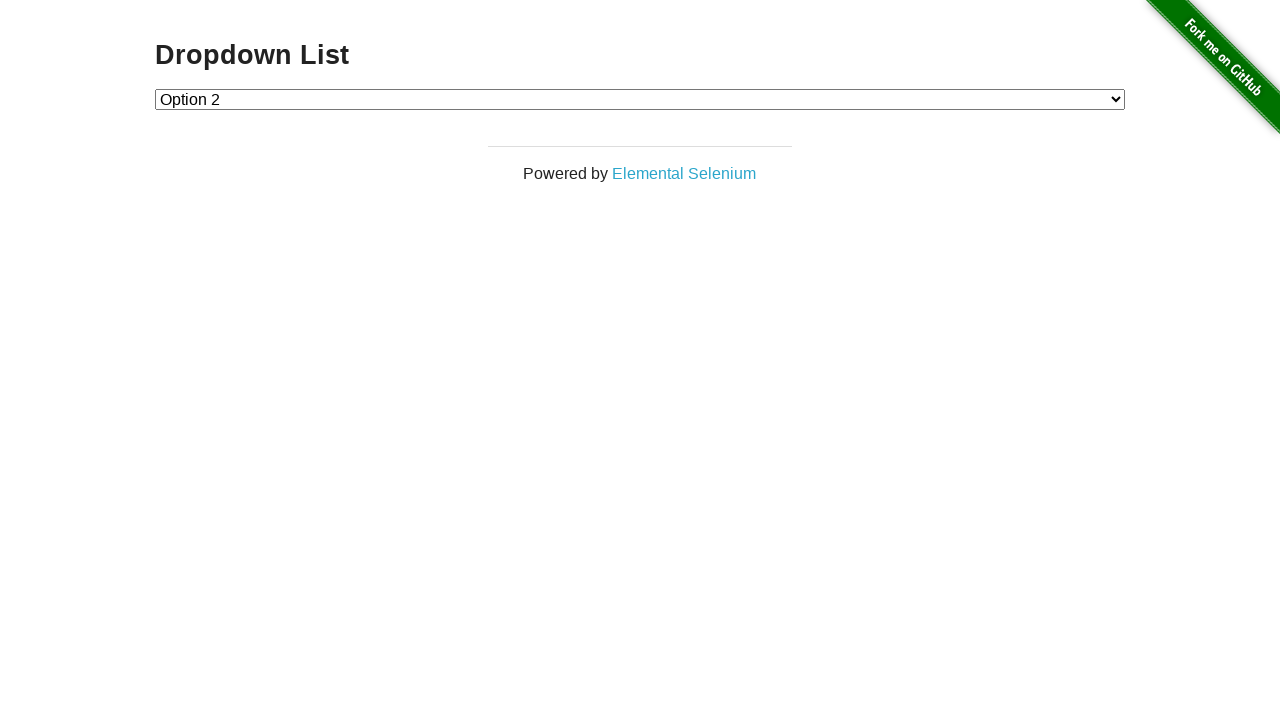

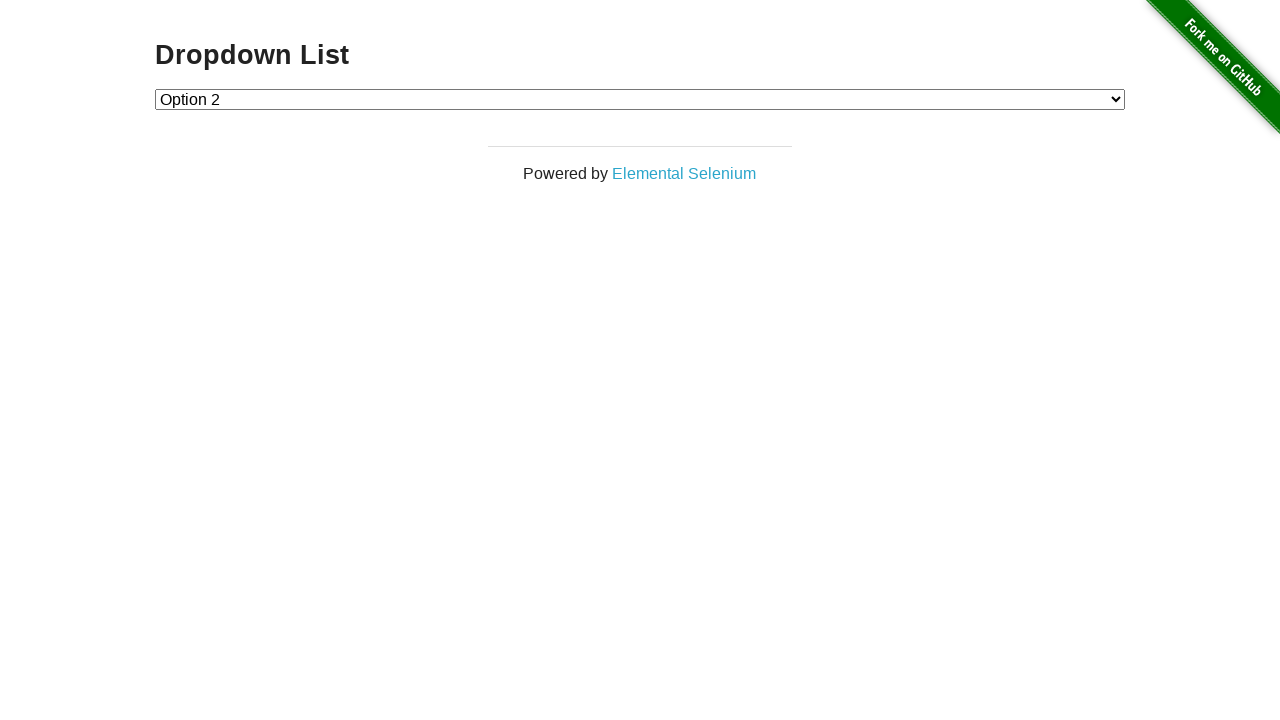